Tests file download functionality by navigating to a download page and clicking on a file link to initiate download

Starting URL: https://the-internet.herokuapp.com/download

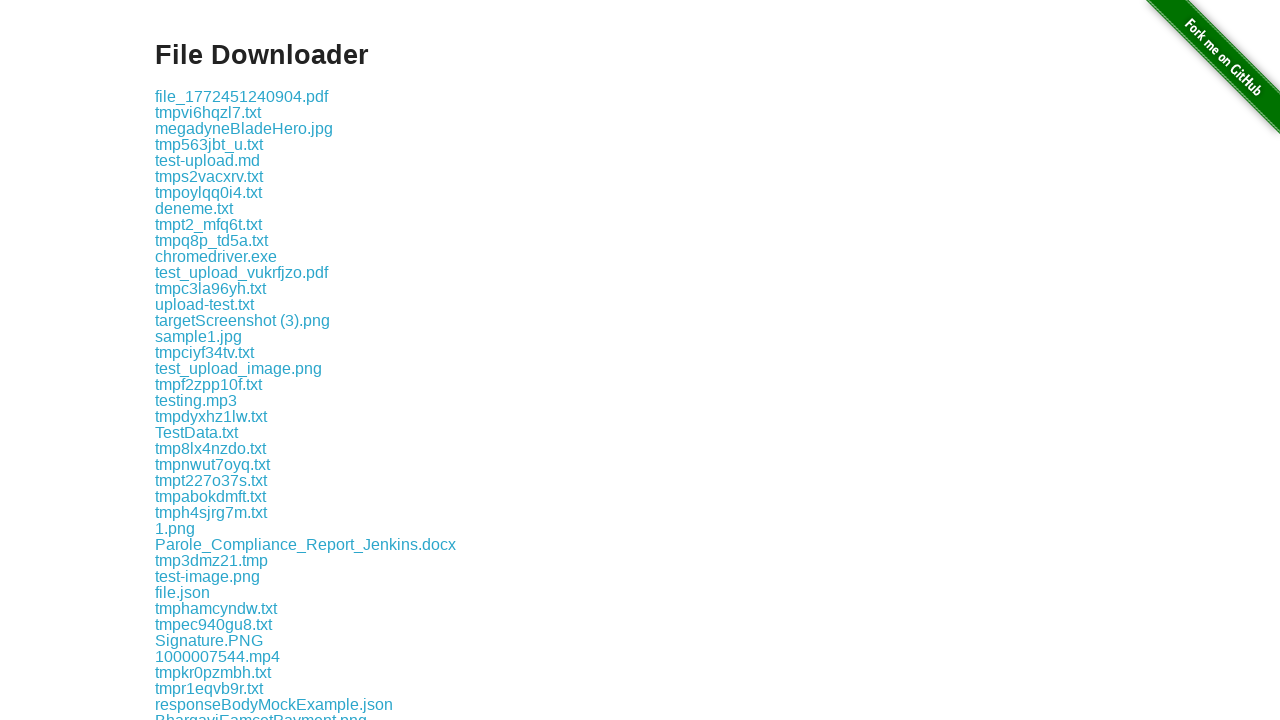

Clicked on file link 'some-file.txt' to initiate download at (198, 360) on a:text('some-file.txt')
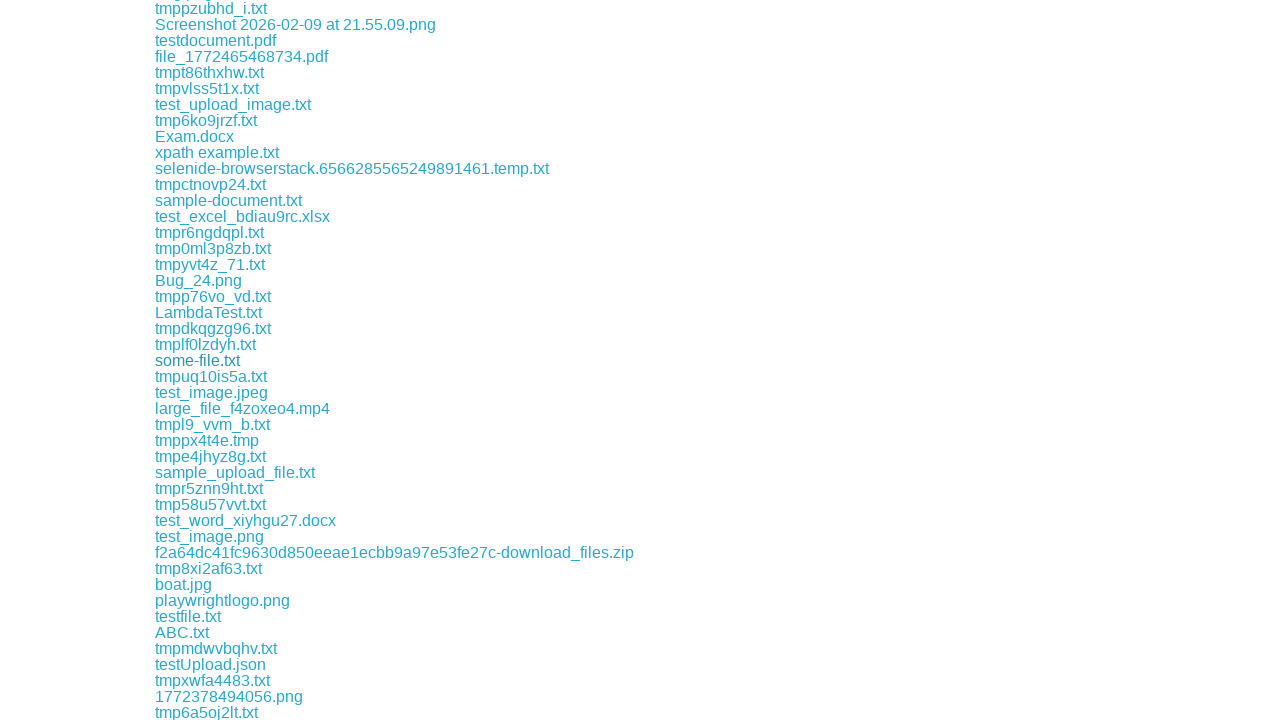

Waited 3 seconds for file download to complete
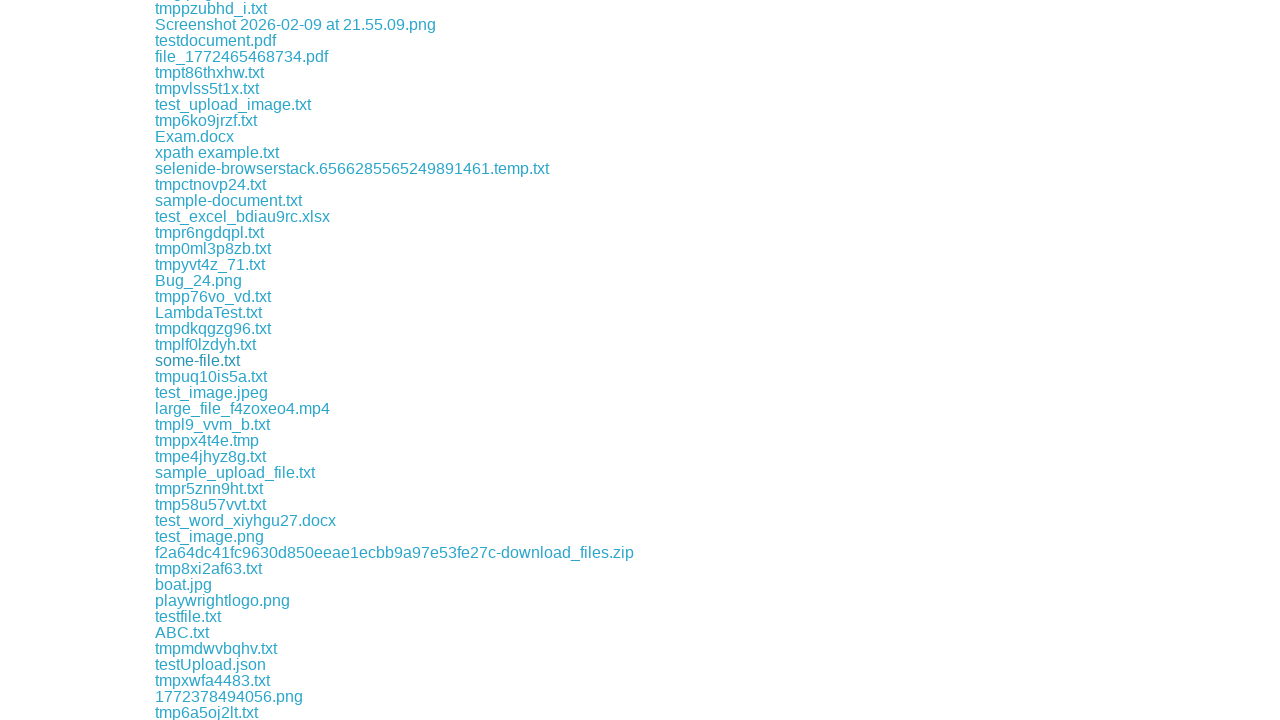

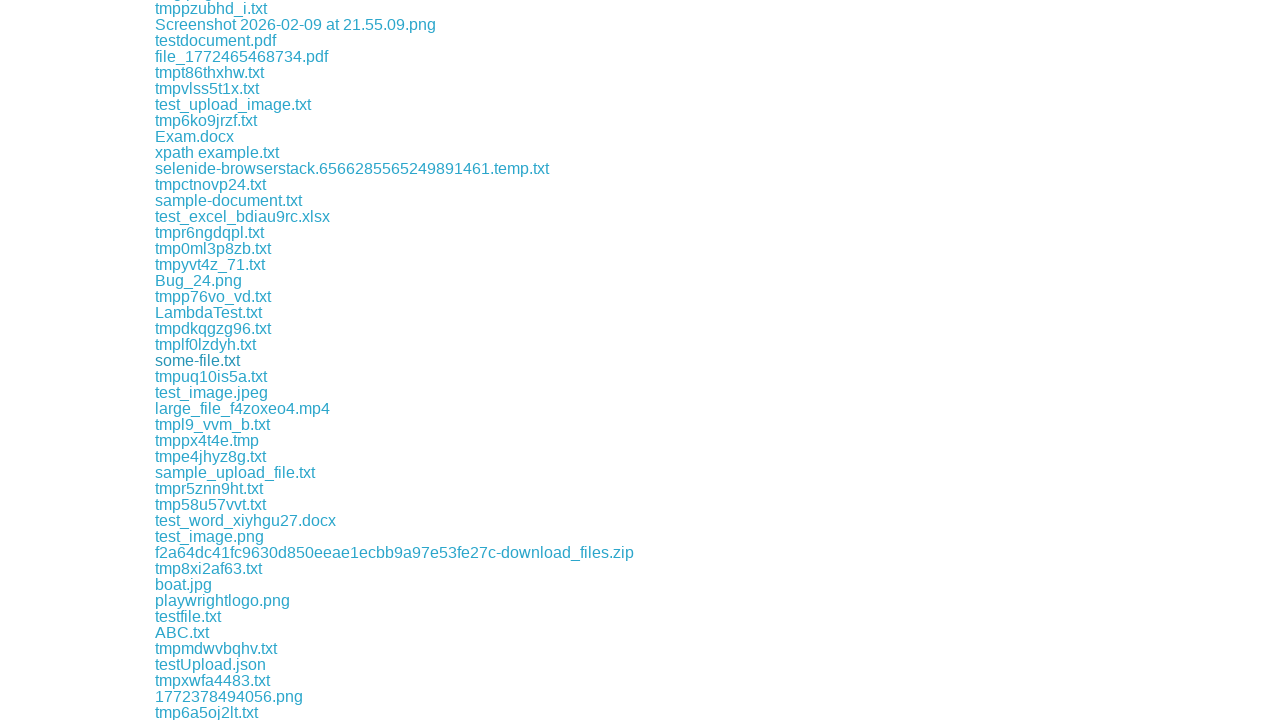